Tests drag and drop functionality on jQuery UI's droppable demo page by switching to an iframe and dragging an element onto a drop target

Starting URL: https://jqueryui.com/droppable/

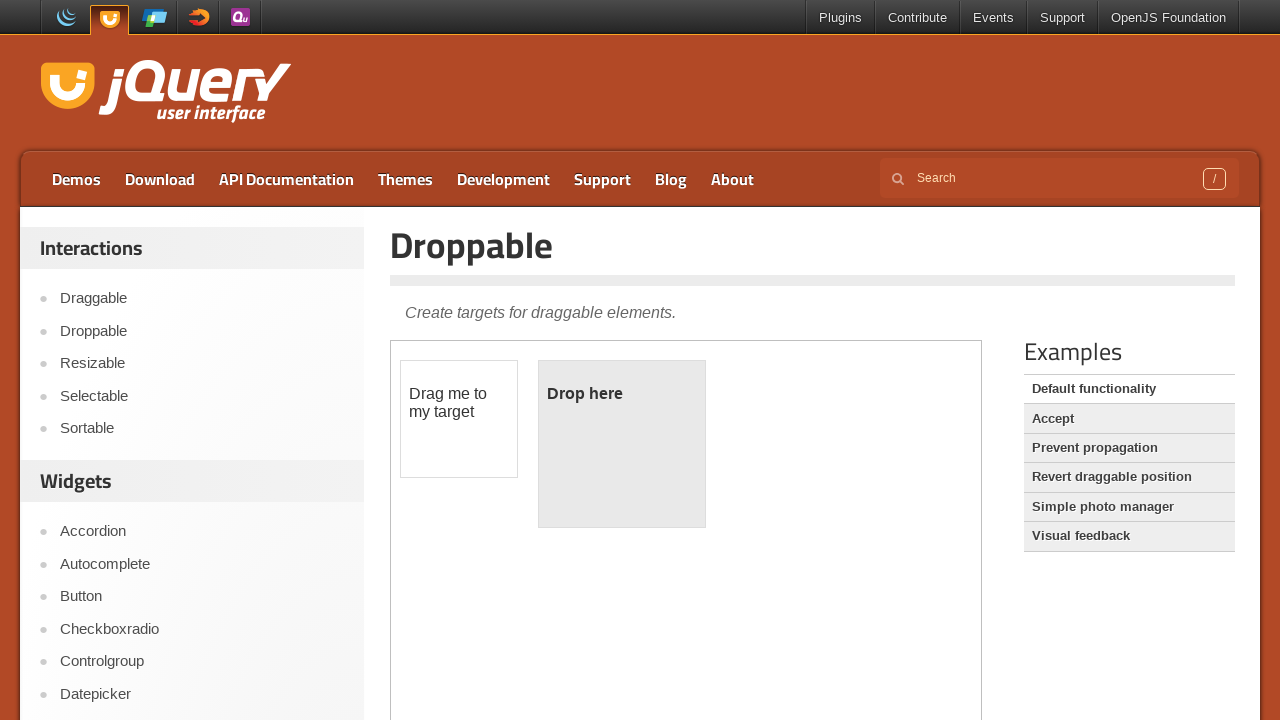

Navigated to jQuery UI droppable demo page
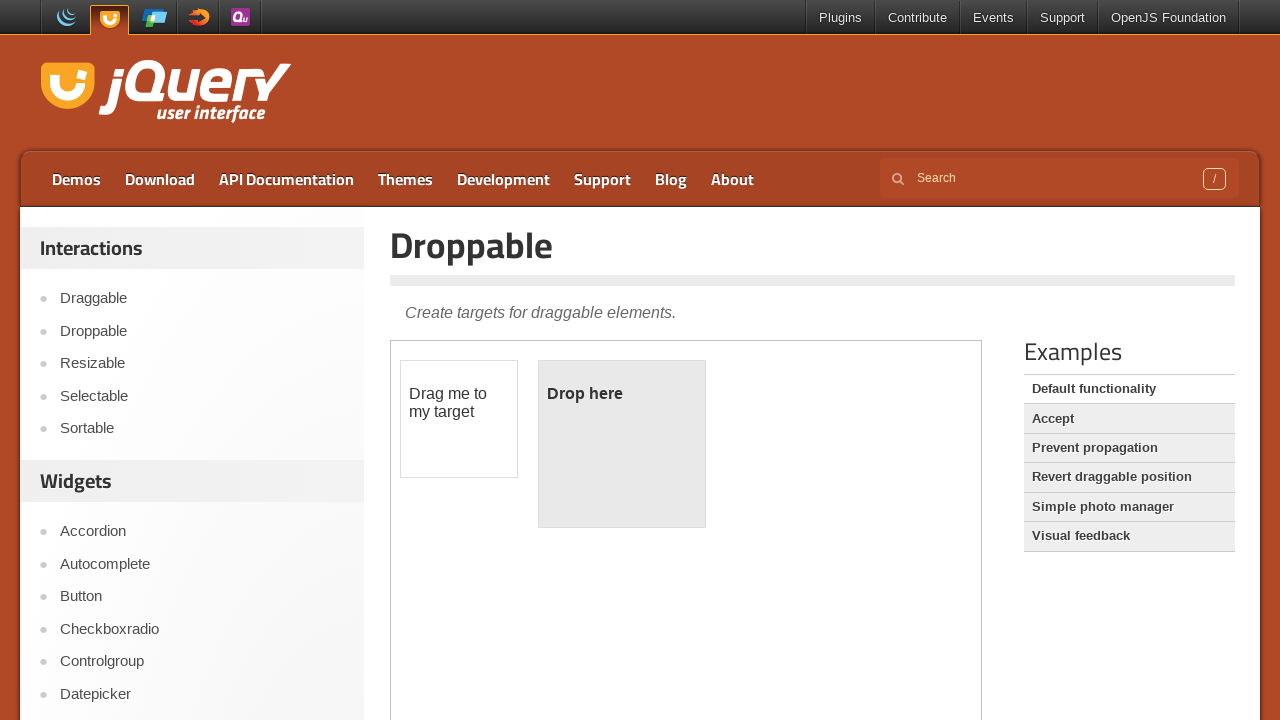

Located the demo iframe
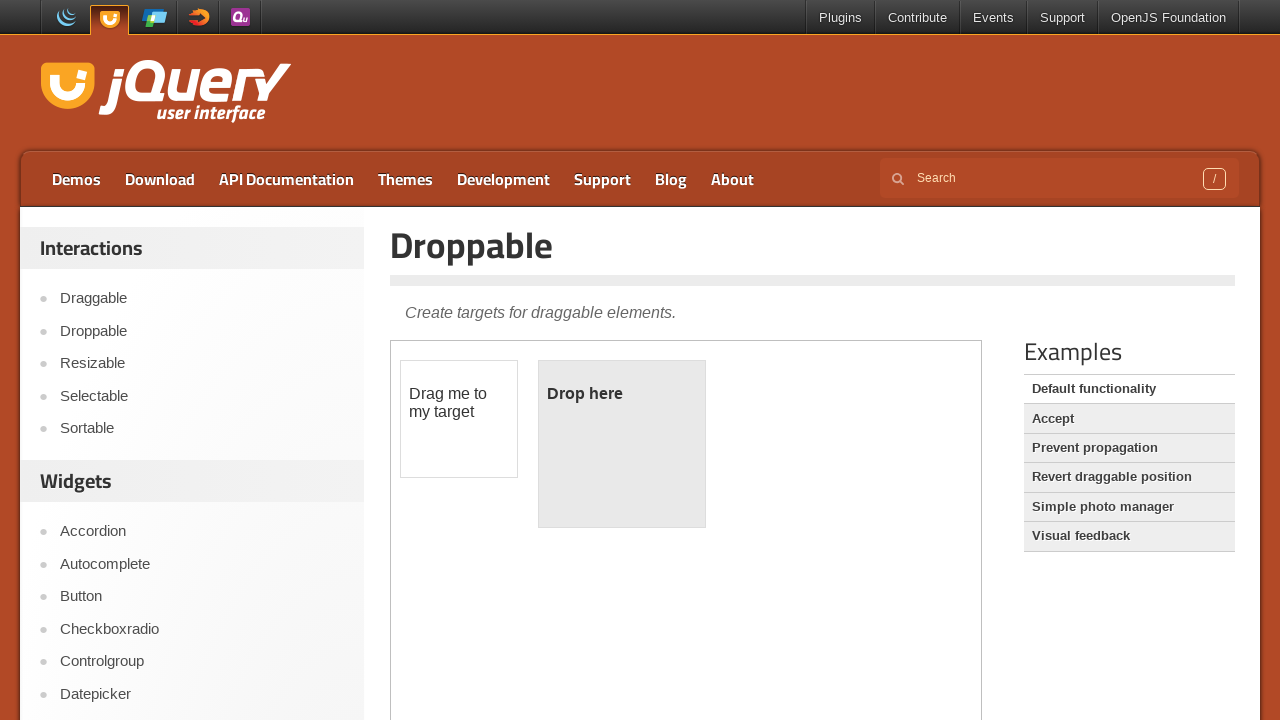

Located draggable element within iframe
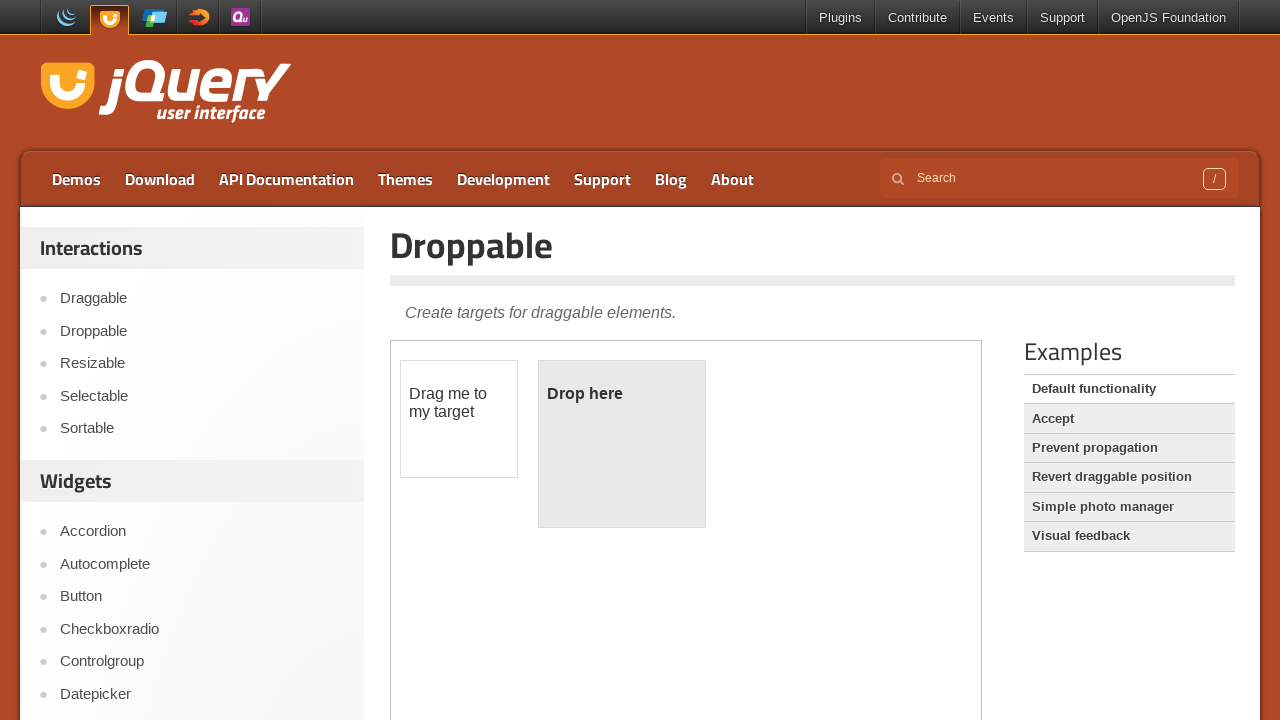

Located droppable element within iframe
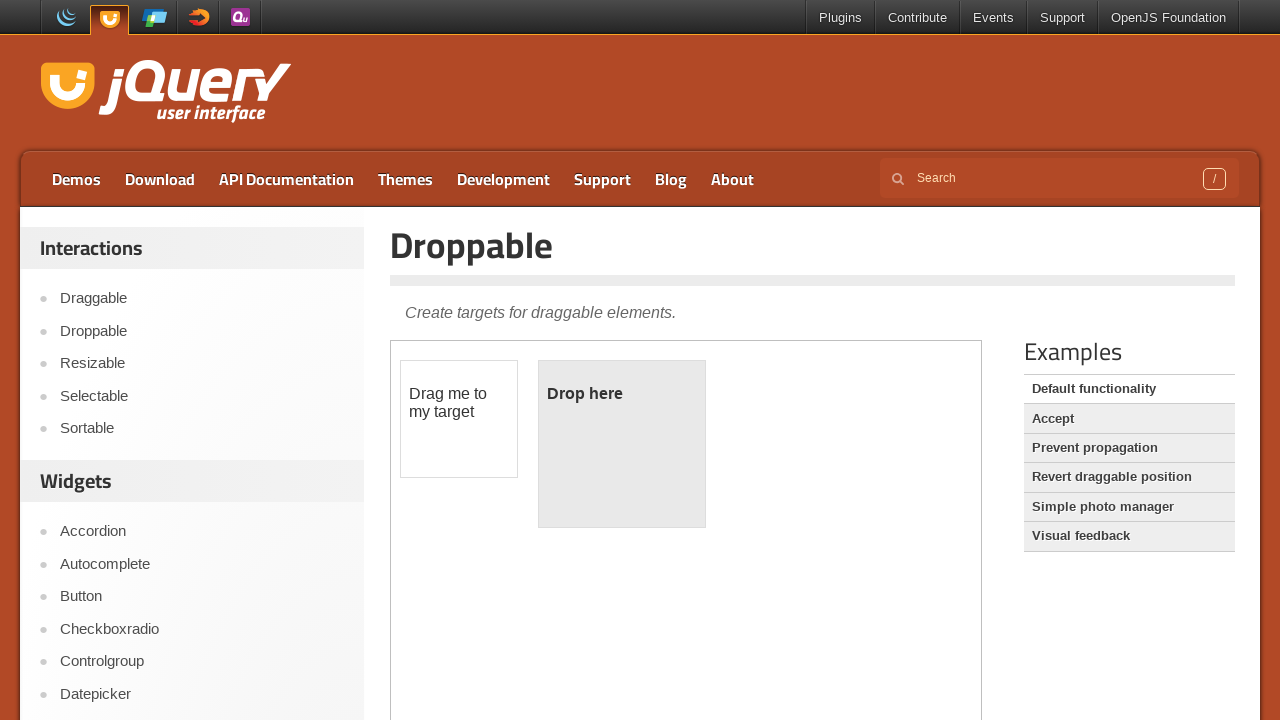

Dragged draggable element onto droppable target at (622, 444)
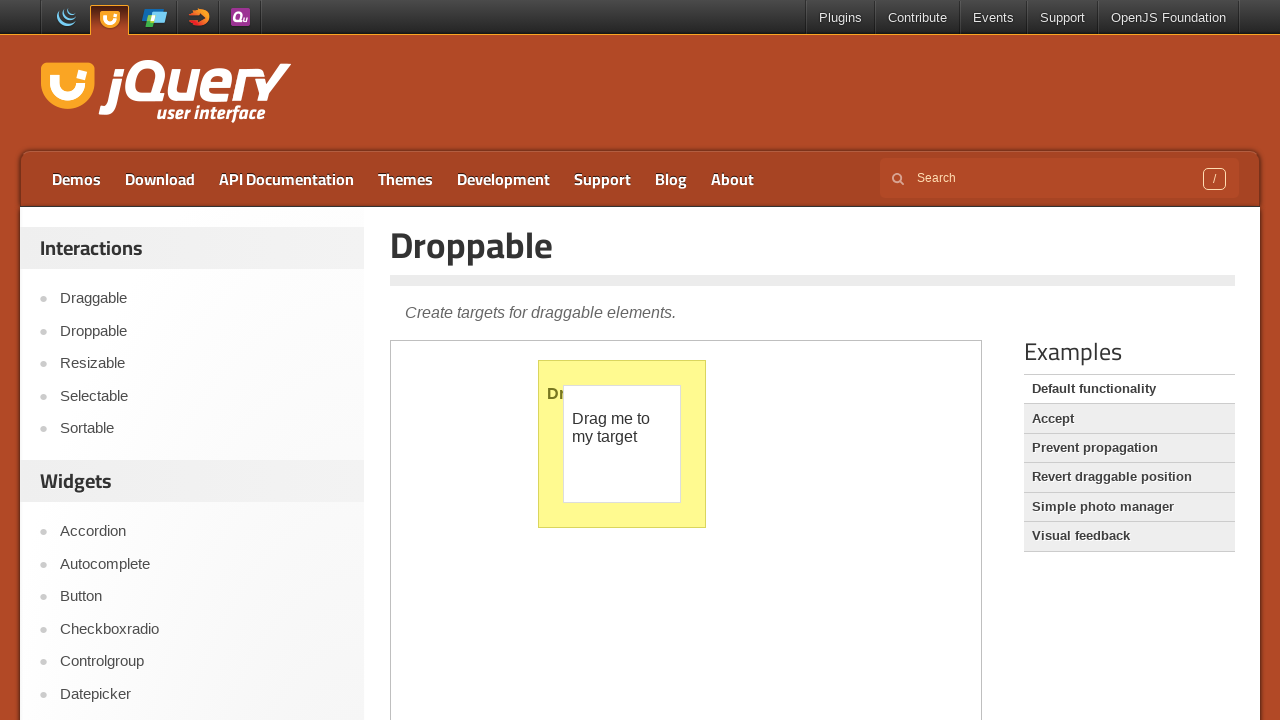

Waited for drag and drop action to complete
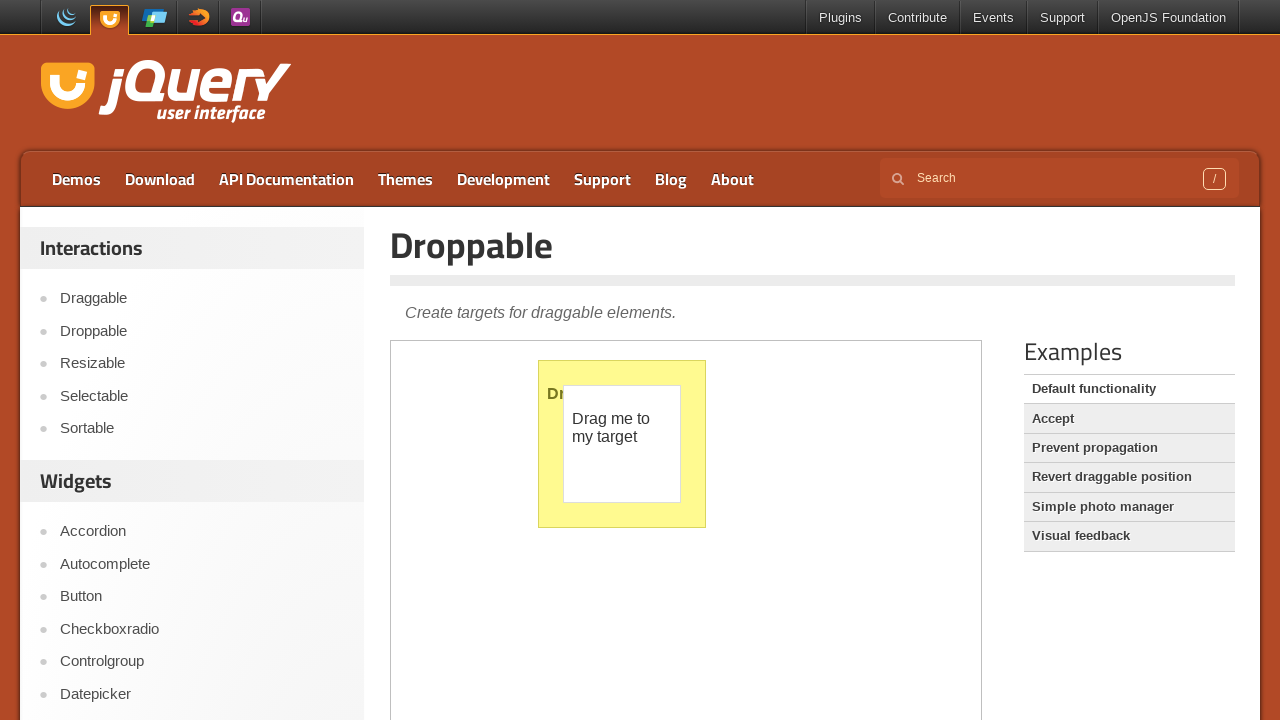

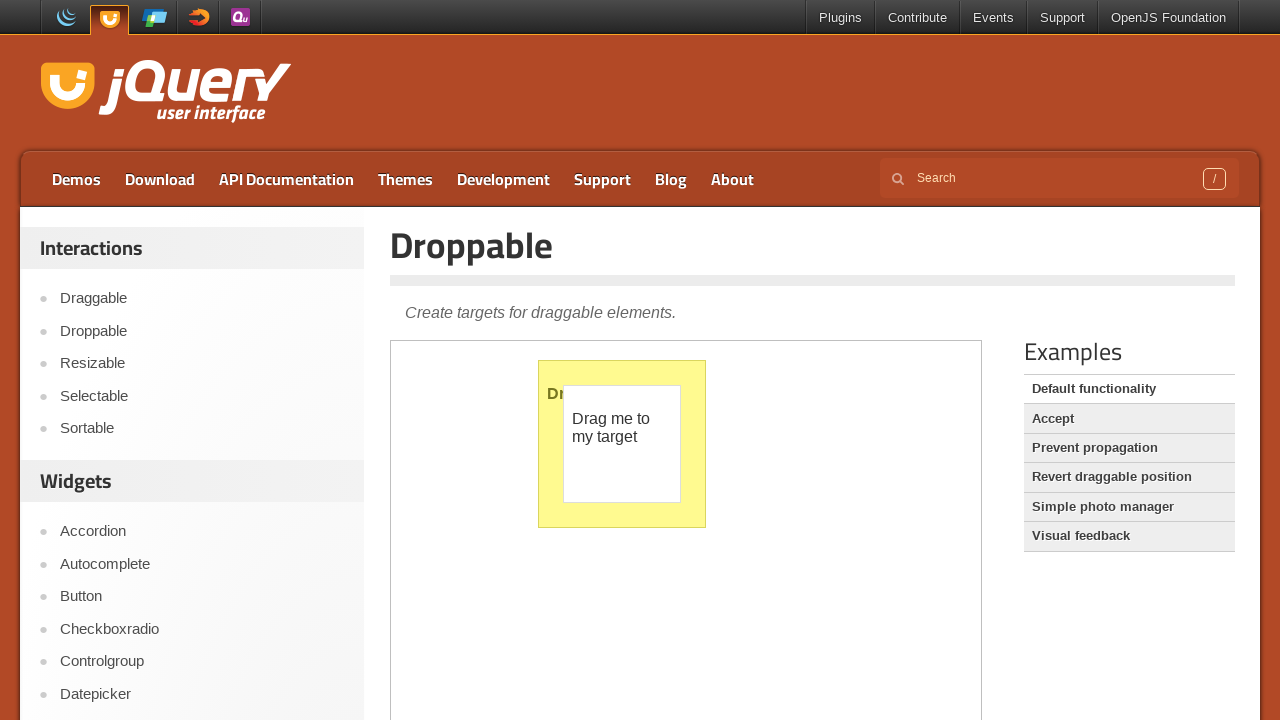